Tests the GreenKart shopping site by searching for products containing 'ca', verifying 4 products are visible, adding items to cart including Cashews, and verifying the brand logo text displays 'GREENKART'

Starting URL: https://rahulshettyacademy.com/seleniumPractise/#/

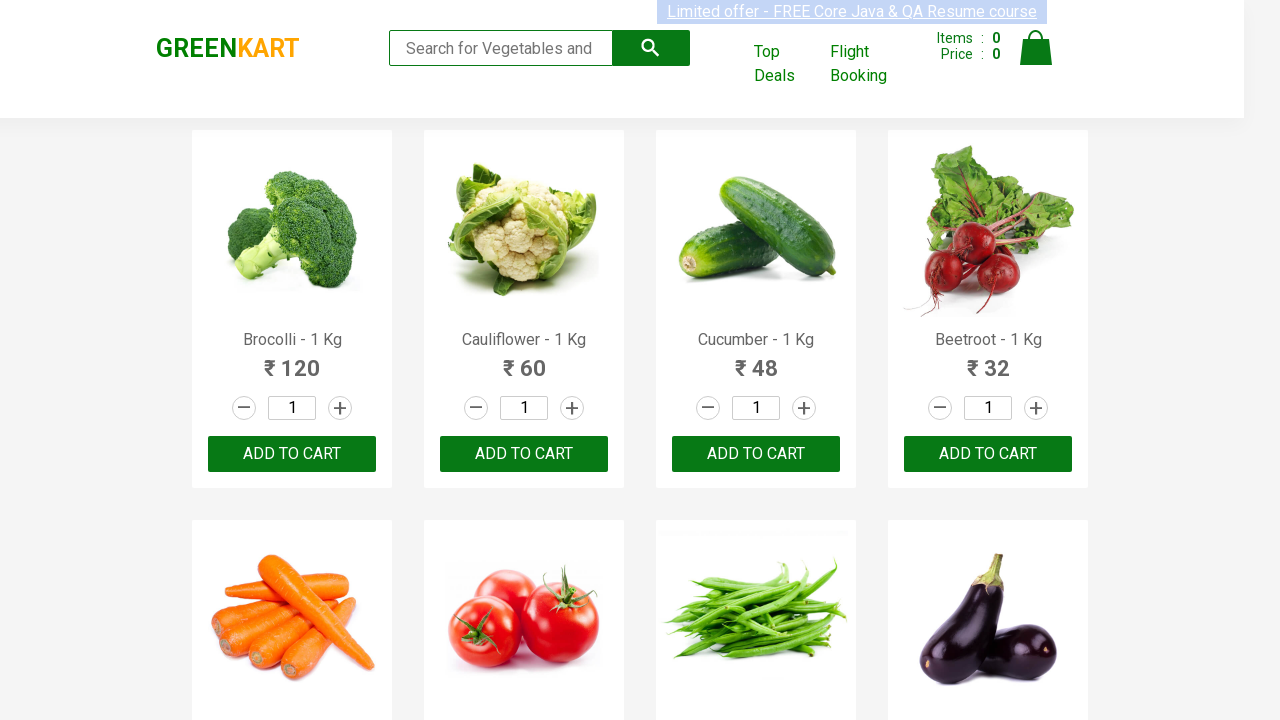

Filled search field with 'ca' to filter products on .search-keyword
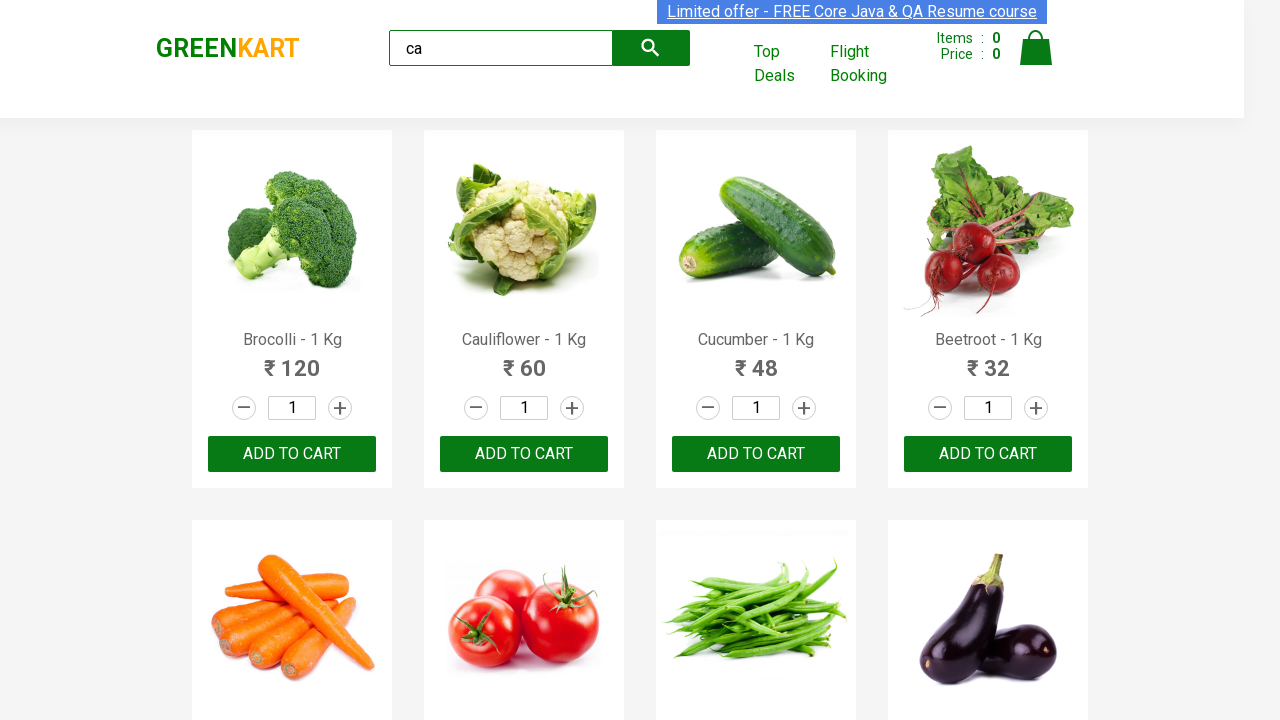

Waited 1 second for products to filter
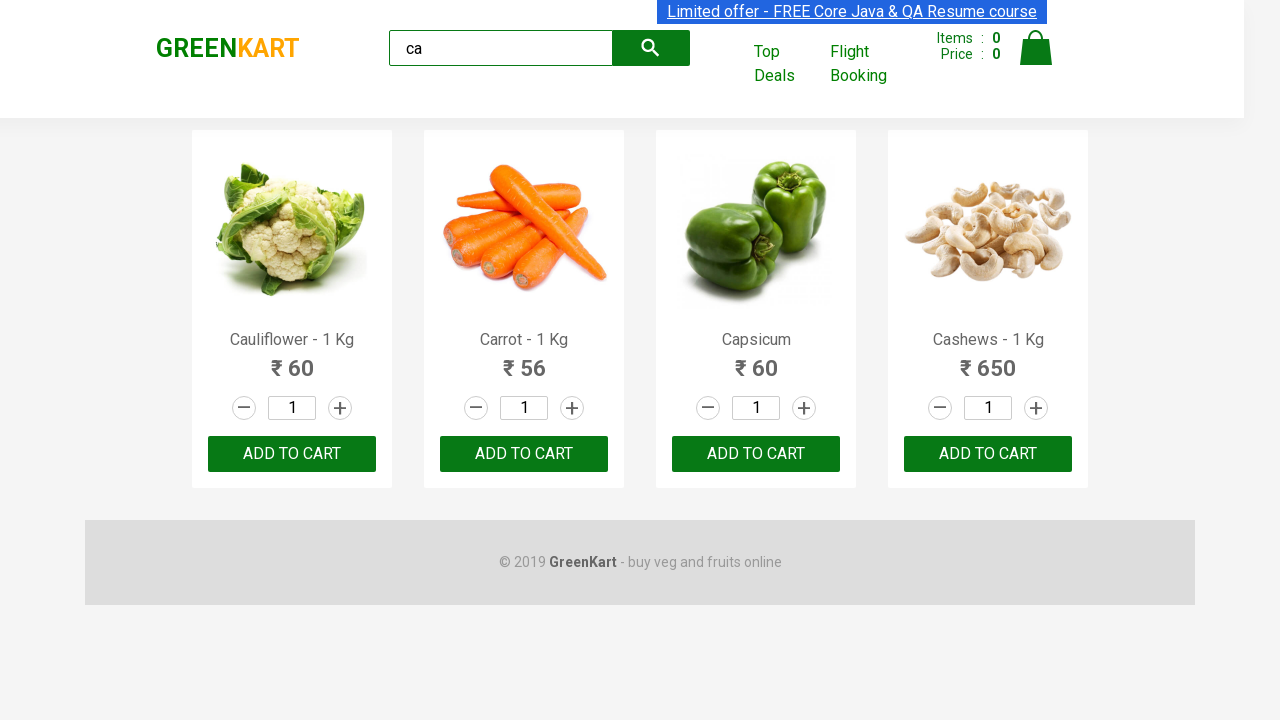

Waited for visible products to load
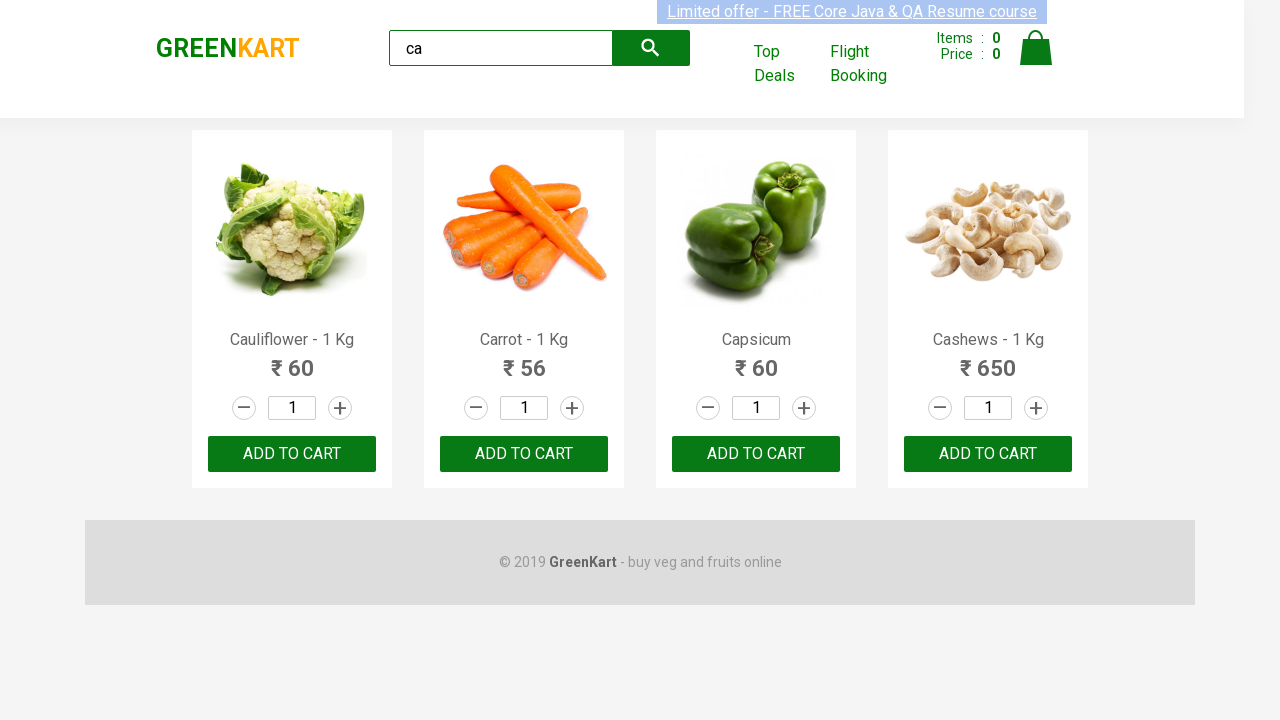

Located visible product elements
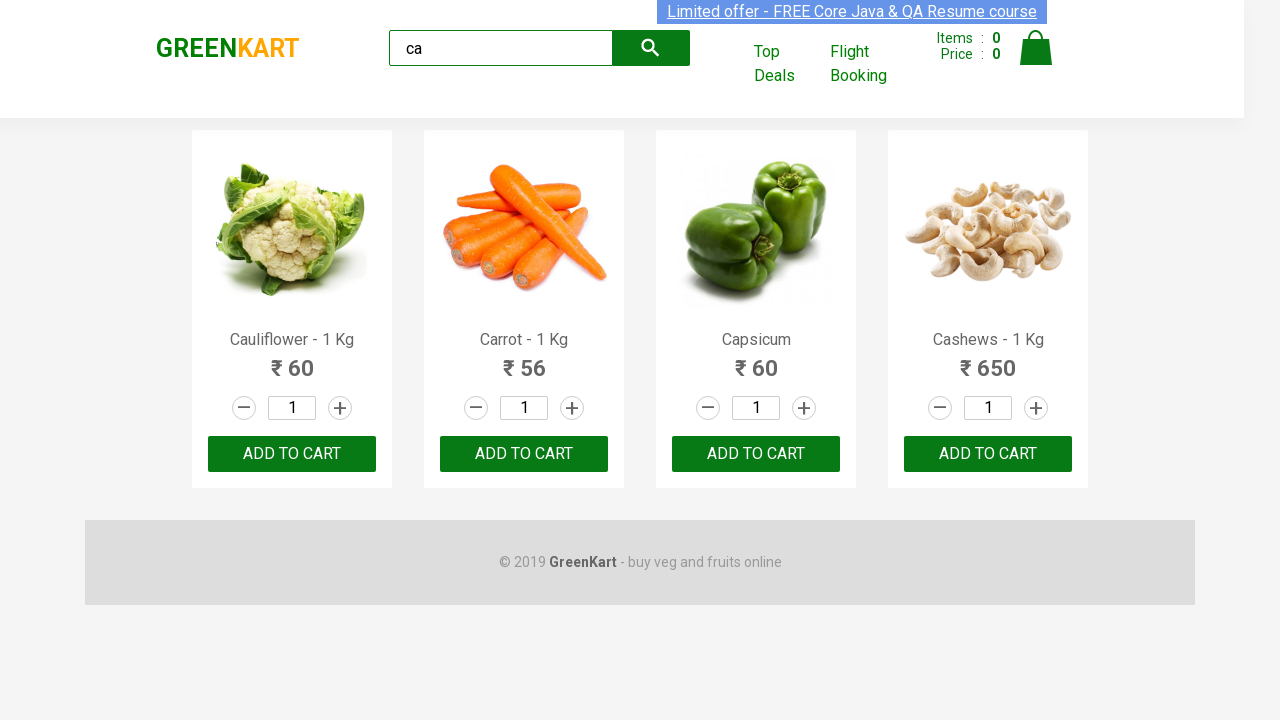

Verified that exactly 4 products are visible
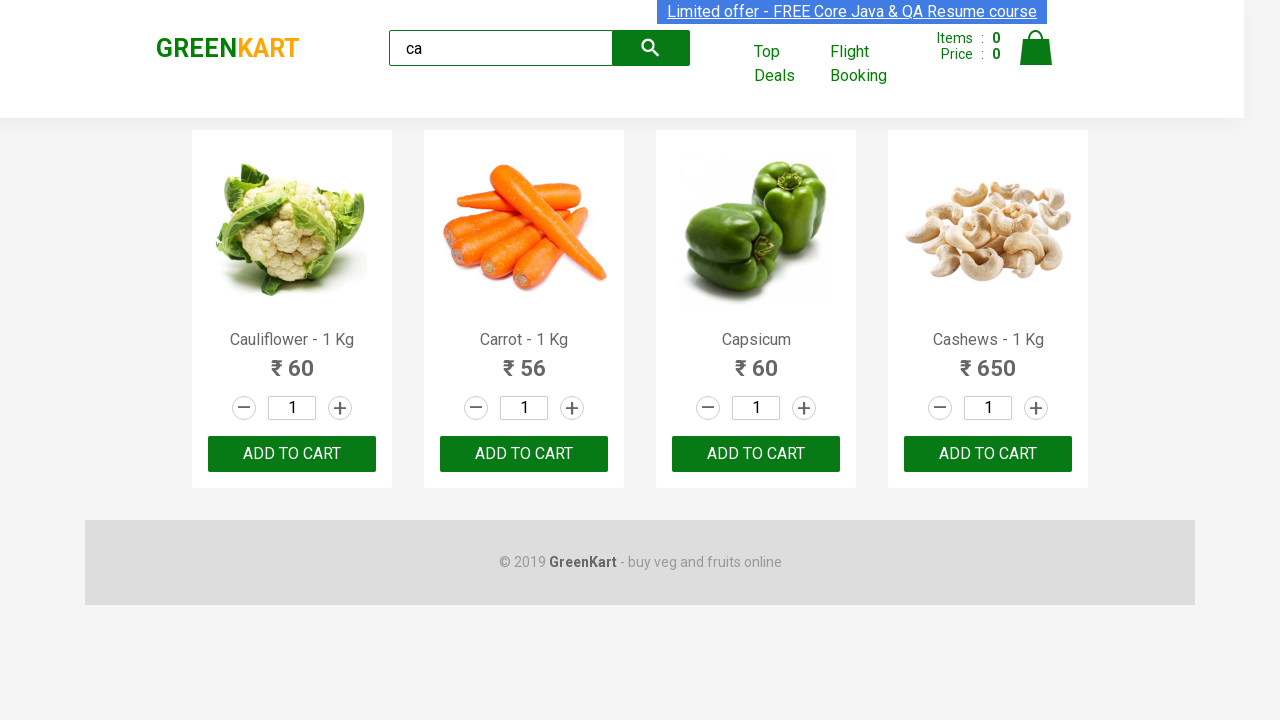

Clicked ADD TO CART button on the 3rd product at (756, 454) on .products .product >> nth=2 >> text=ADD TO CART
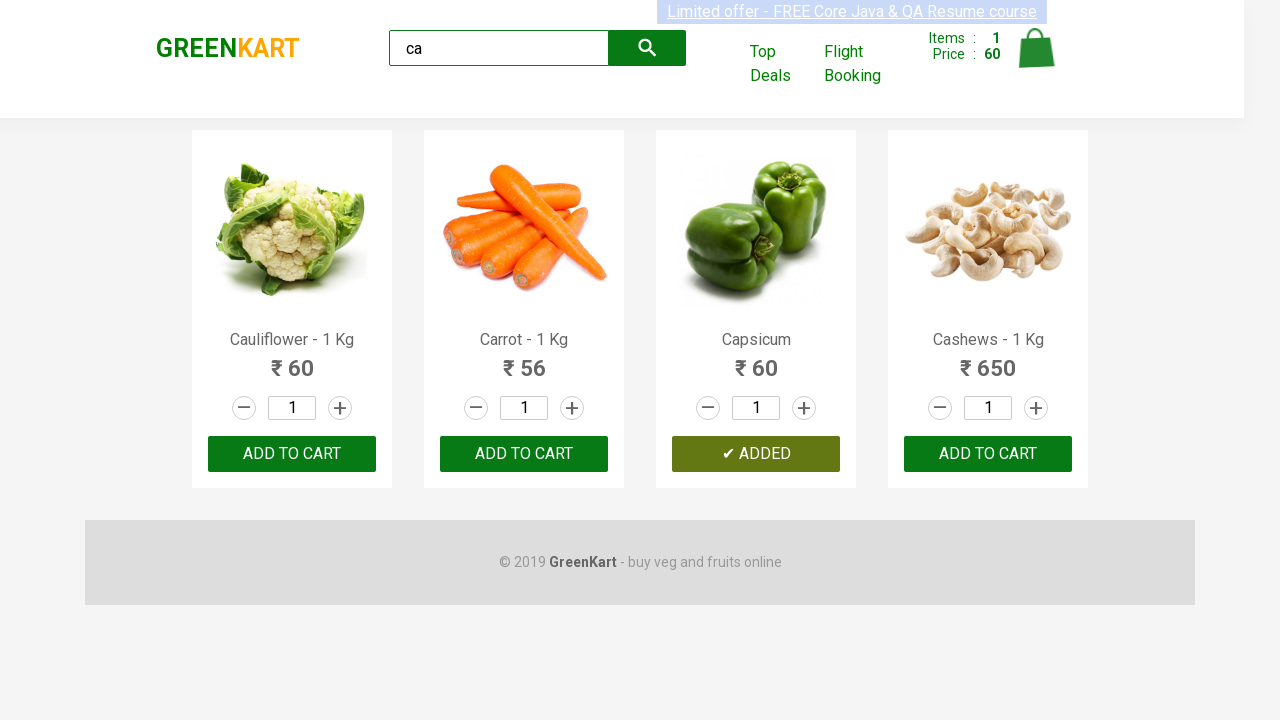

Located all product elements
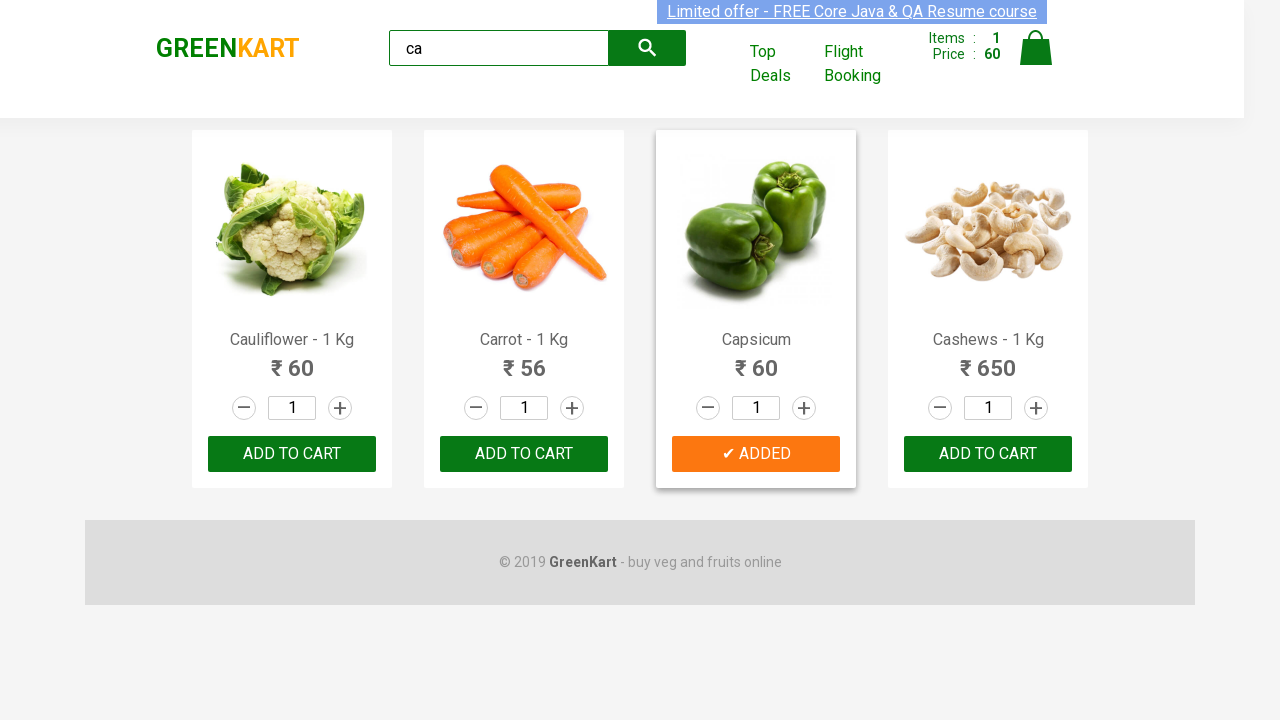

Got total product count: 4
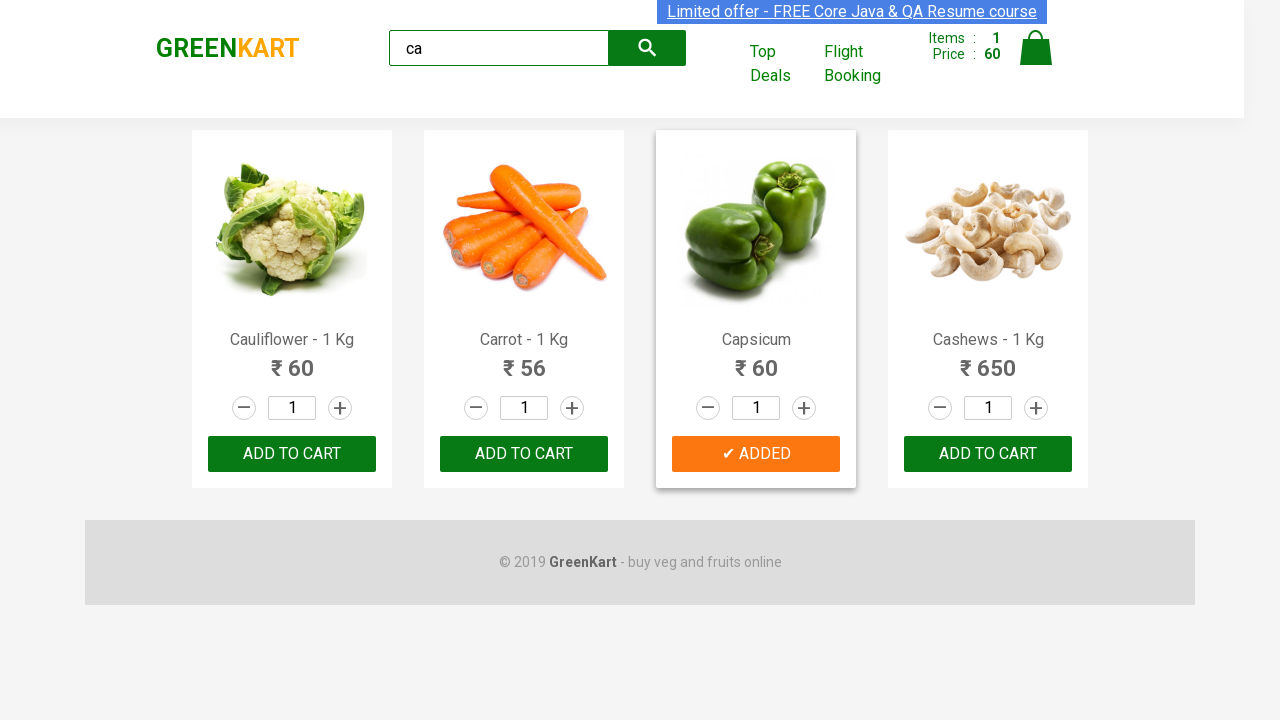

Accessing product at index 0
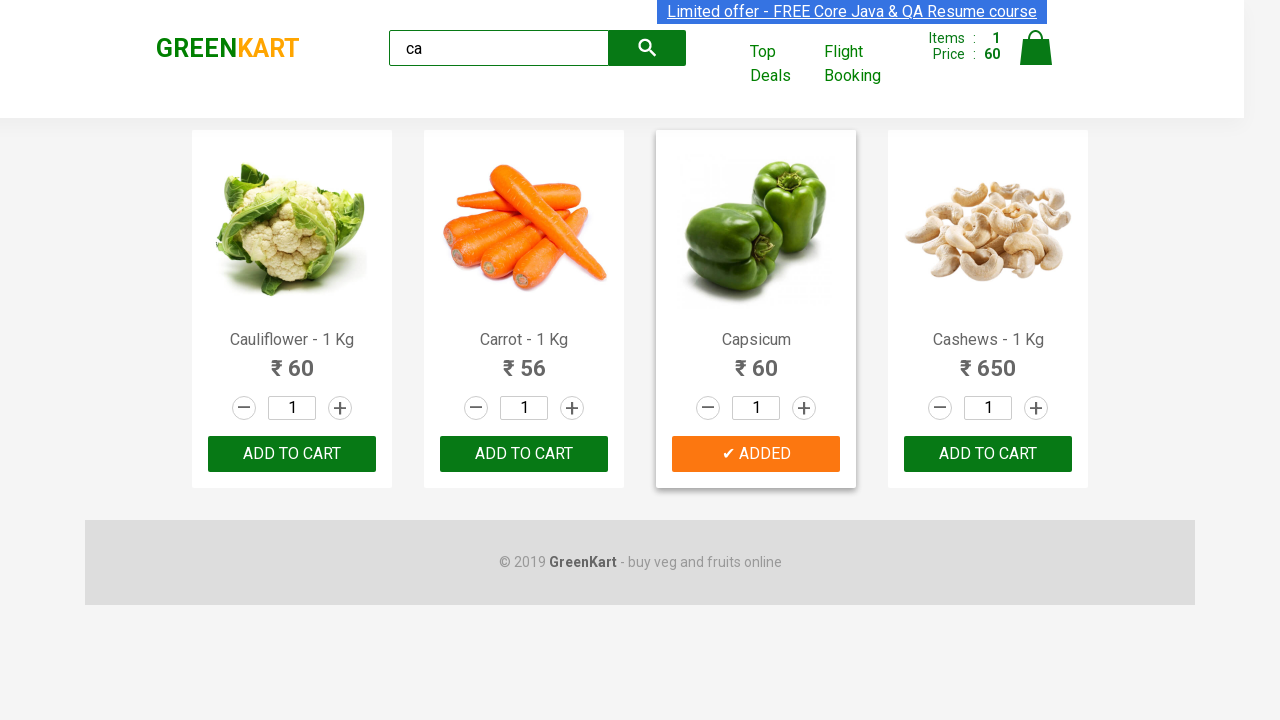

Retrieved product name: Cauliflower - 1 Kg
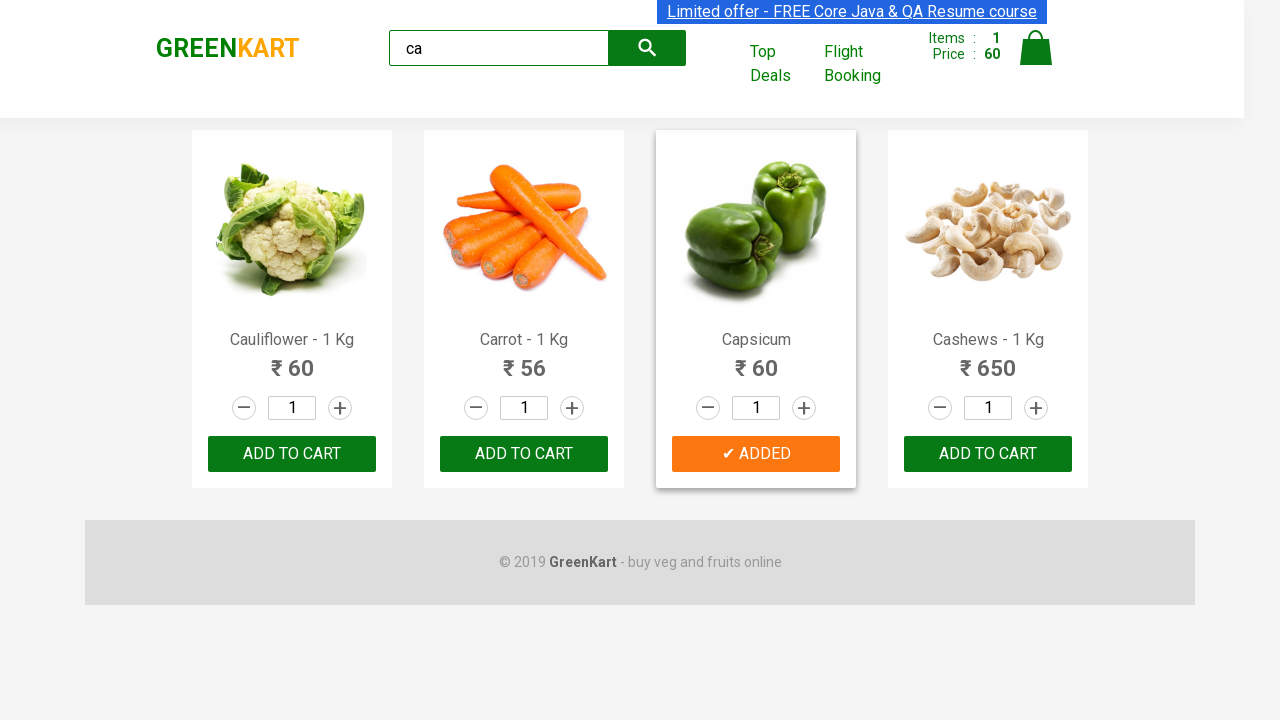

Accessing product at index 1
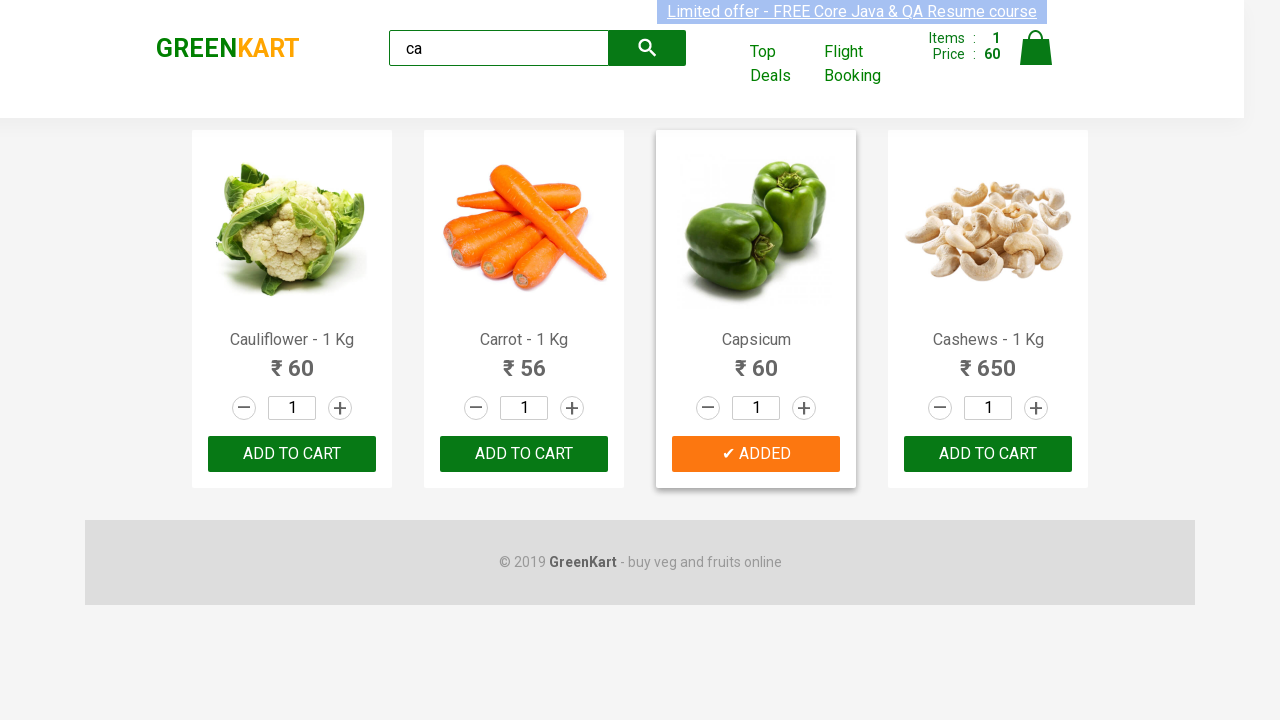

Retrieved product name: Carrot - 1 Kg
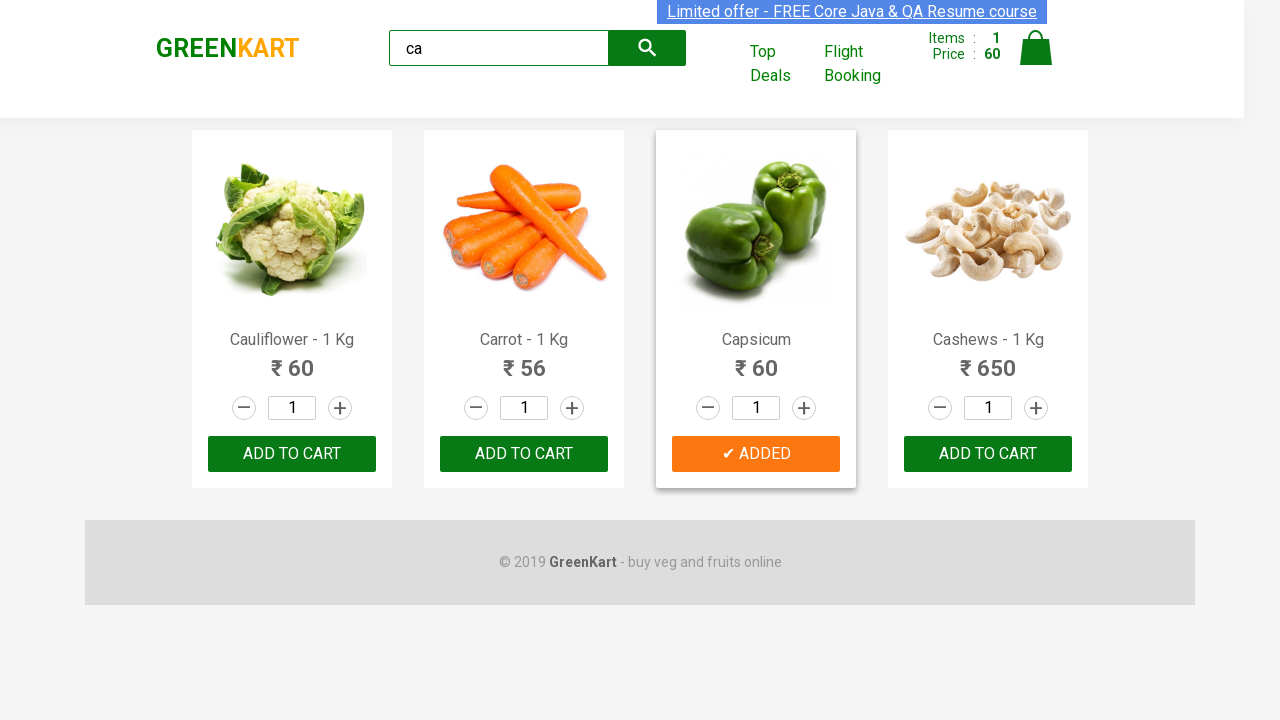

Accessing product at index 2
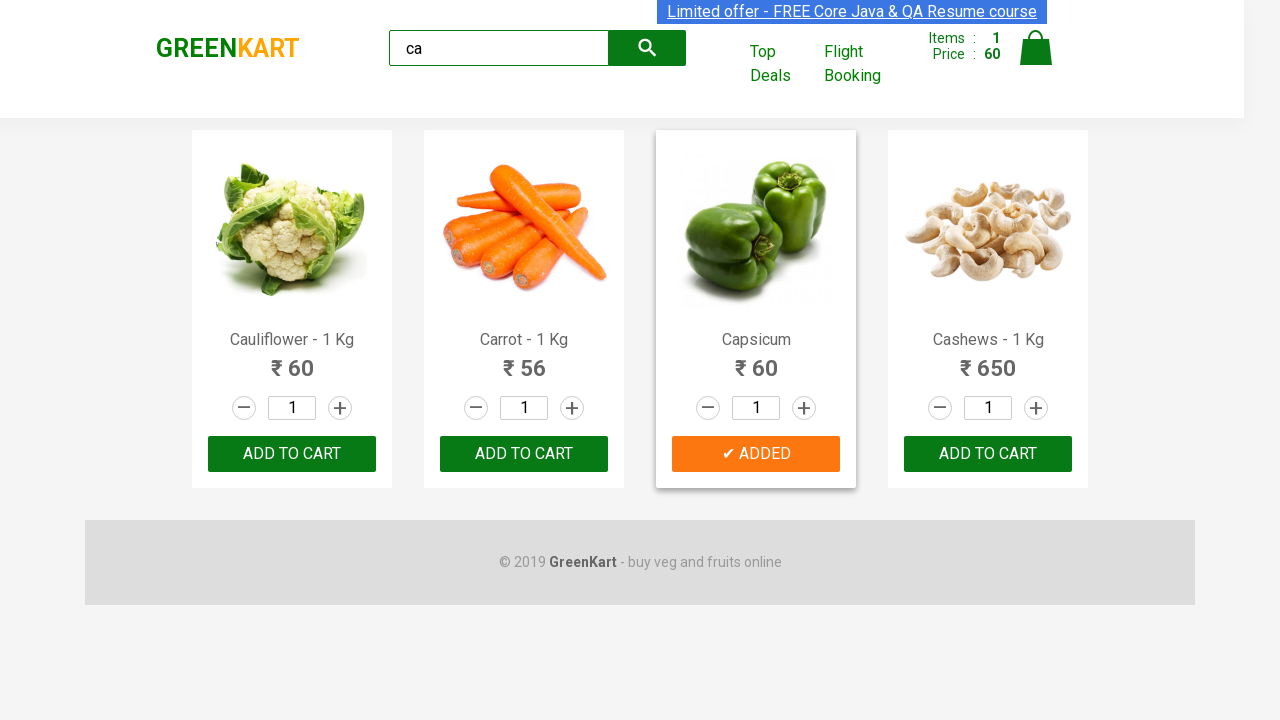

Retrieved product name: Capsicum
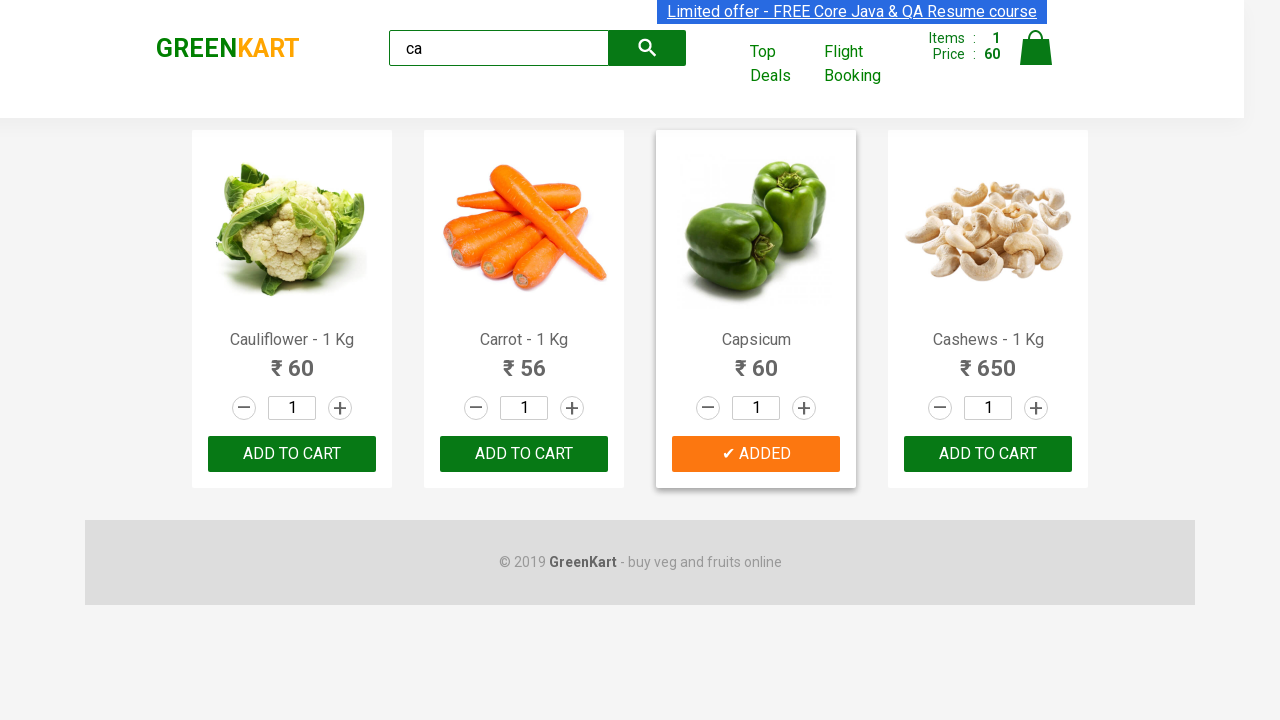

Accessing product at index 3
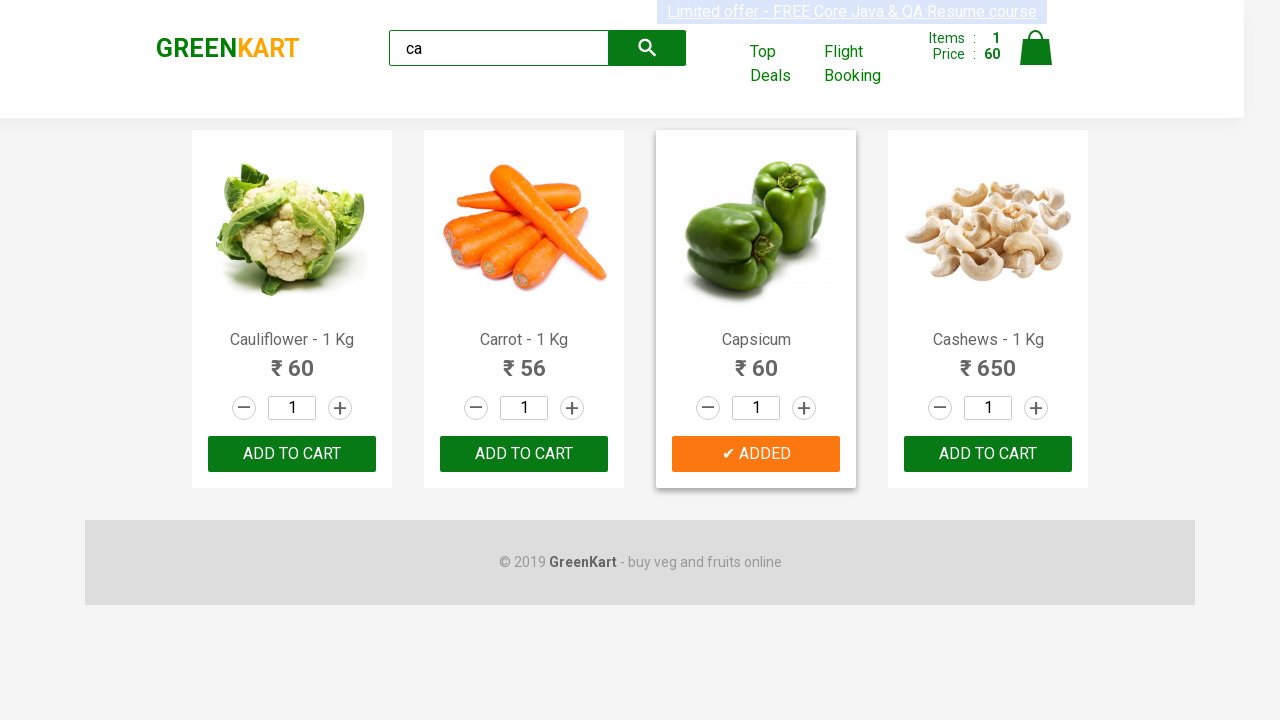

Retrieved product name: Cashews - 1 Kg
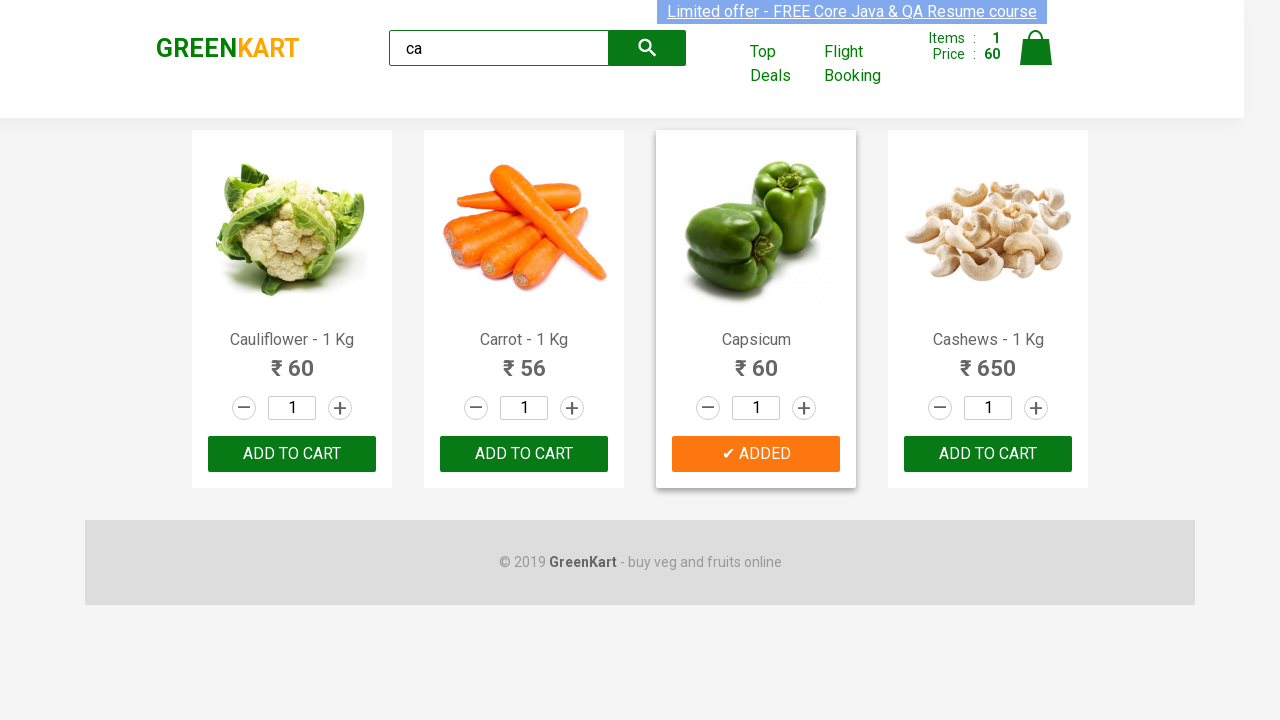

Clicked ADD TO CART button on Cashews product at (988, 454) on .products .product >> nth=3 >> button
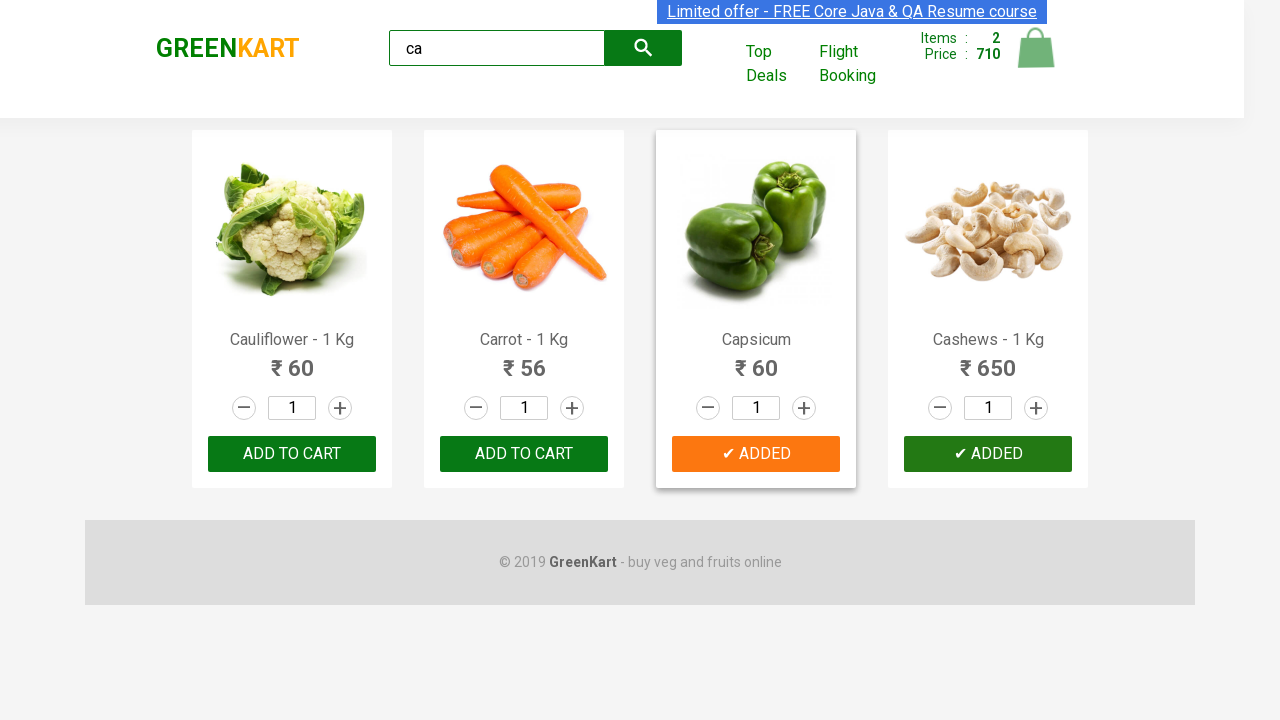

Located brand logo element
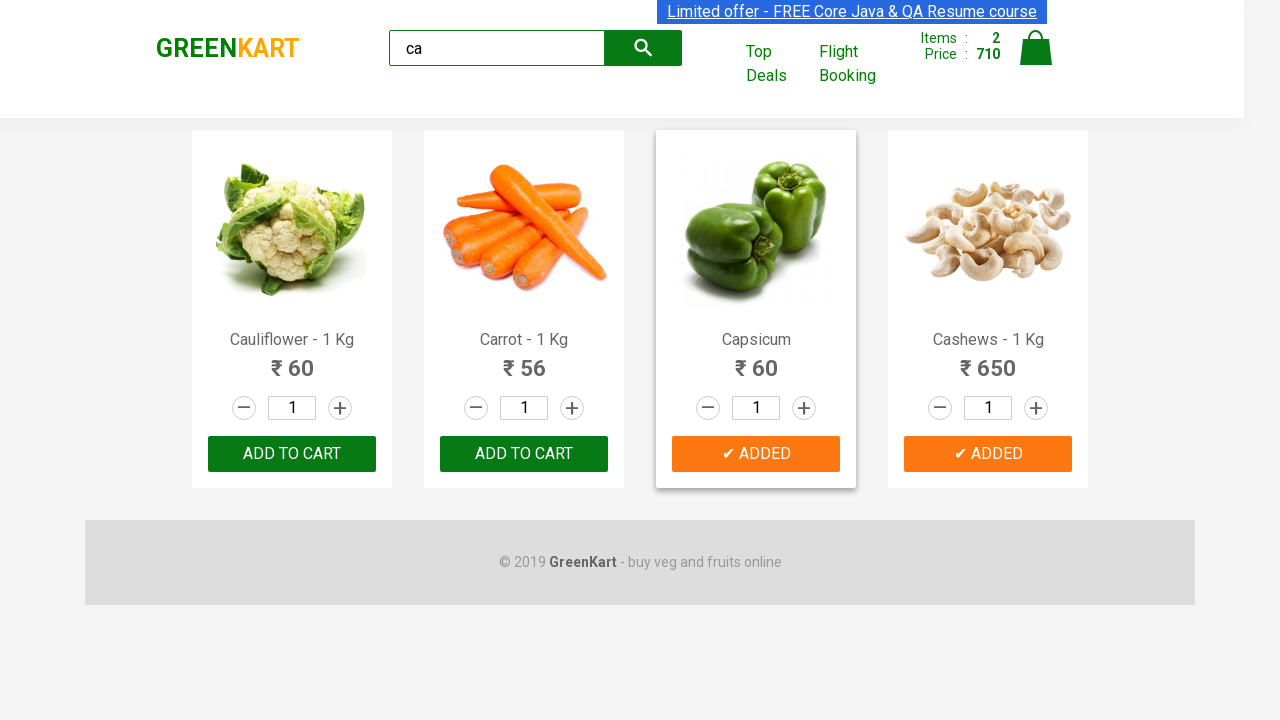

Verified brand logo text displays 'GREENKART'
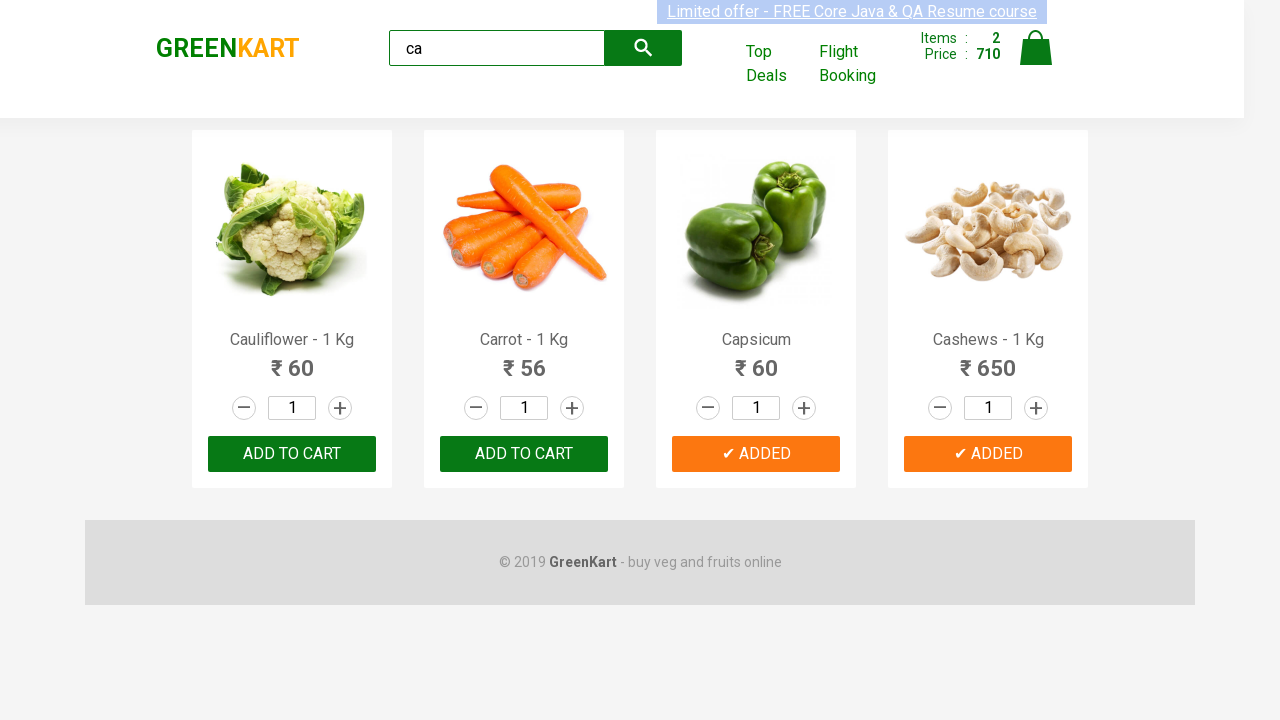

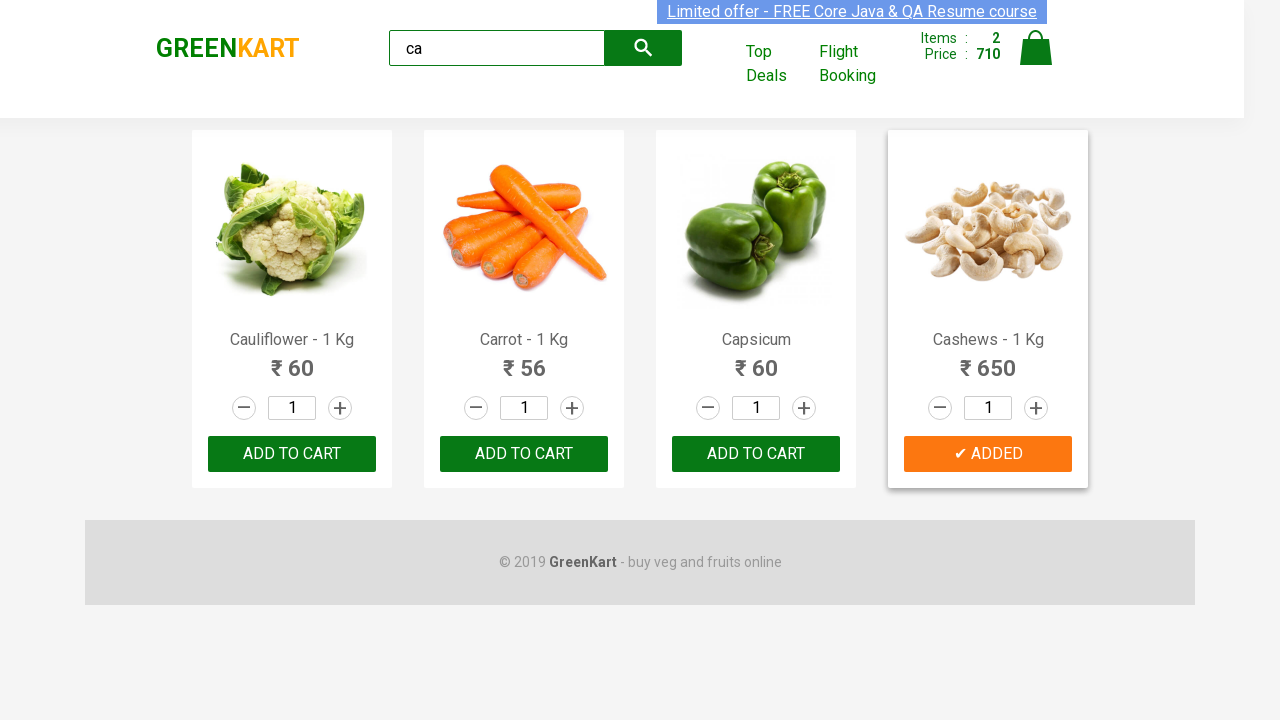